Tests various interactions on the Omayo blog including handling alerts, filling text areas, searching, and verifying element properties

Starting URL: http://omayo.blogspot.com/

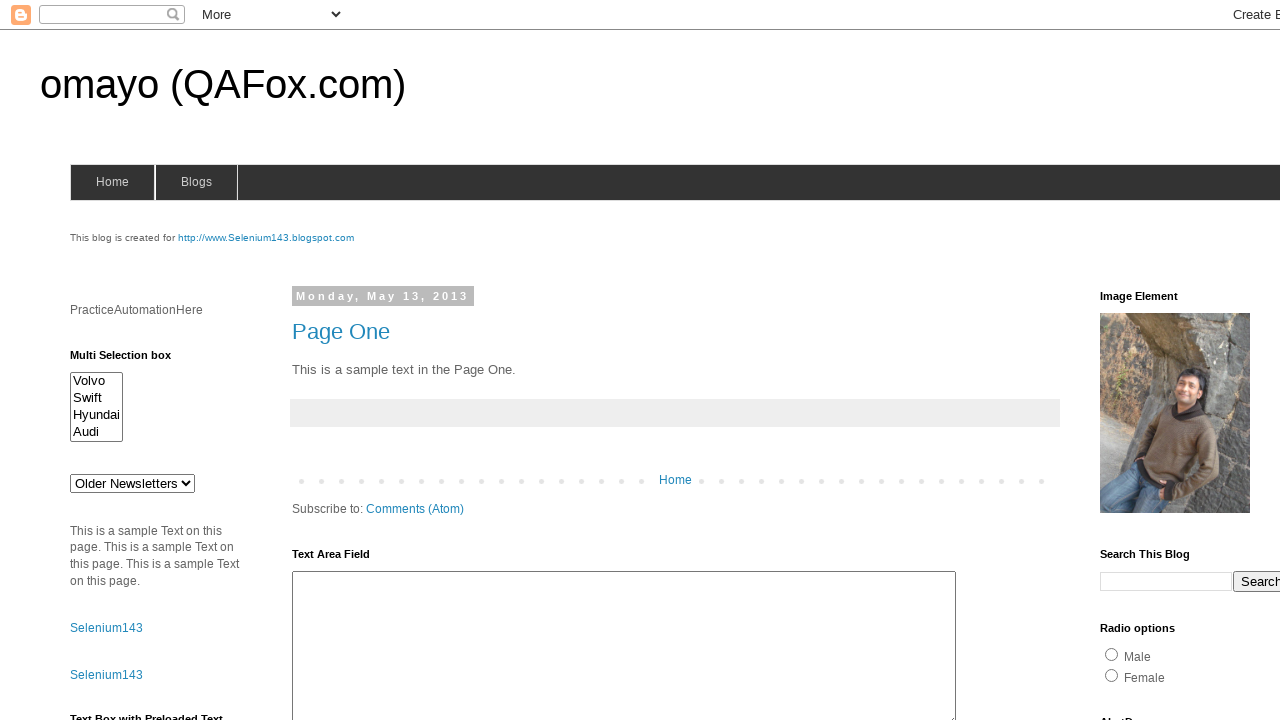

Clicked alert button at (1154, 361) on #alert1
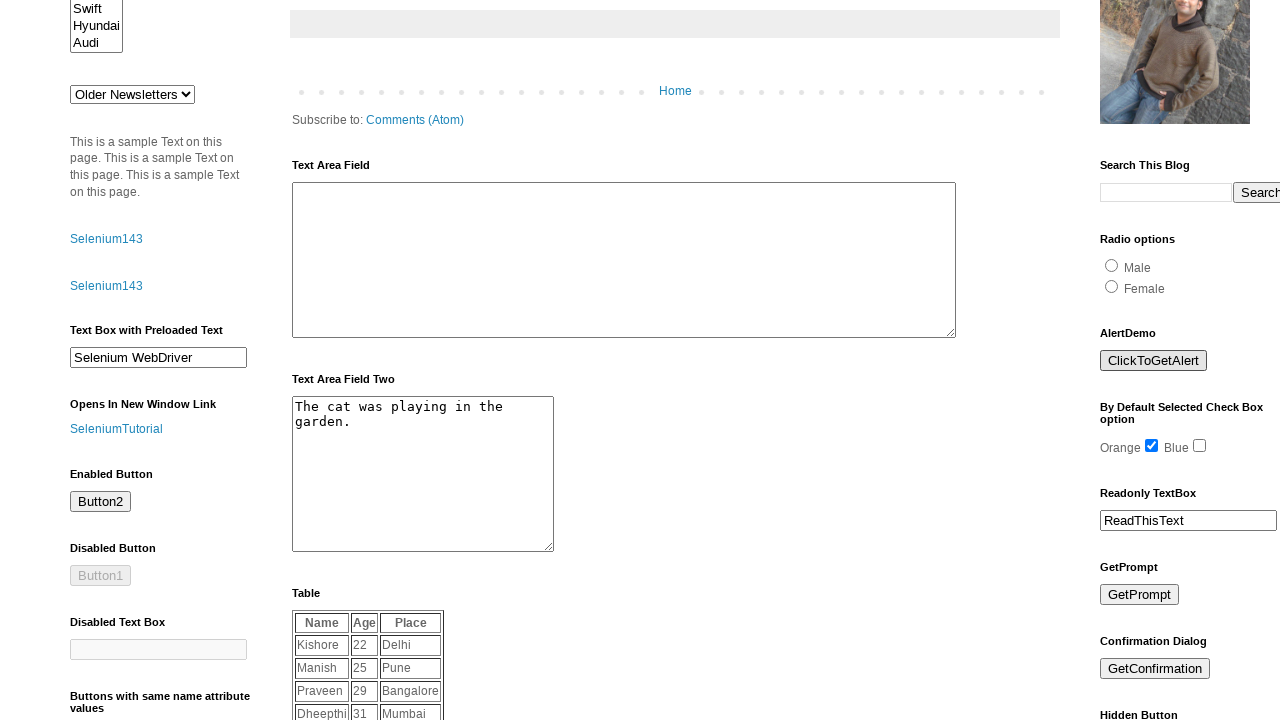

Set up alert dismissal handler
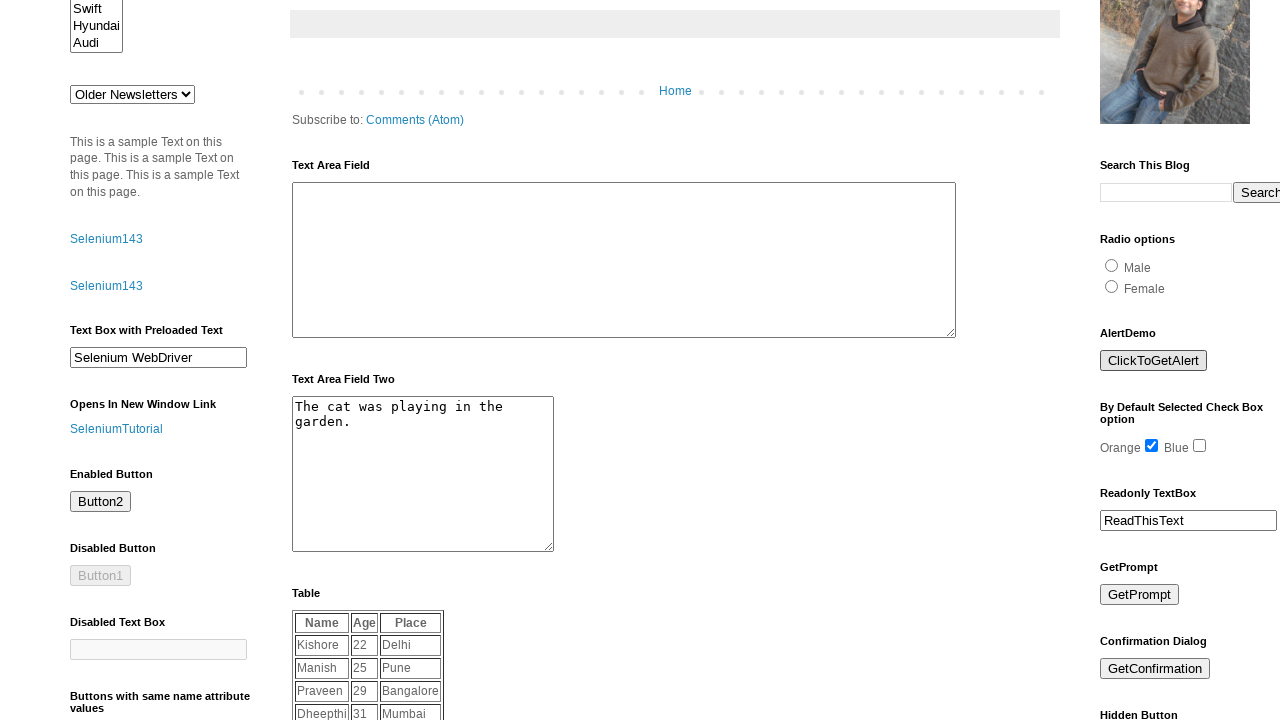

Filled text area with 'Amol Shinde' on #ta1
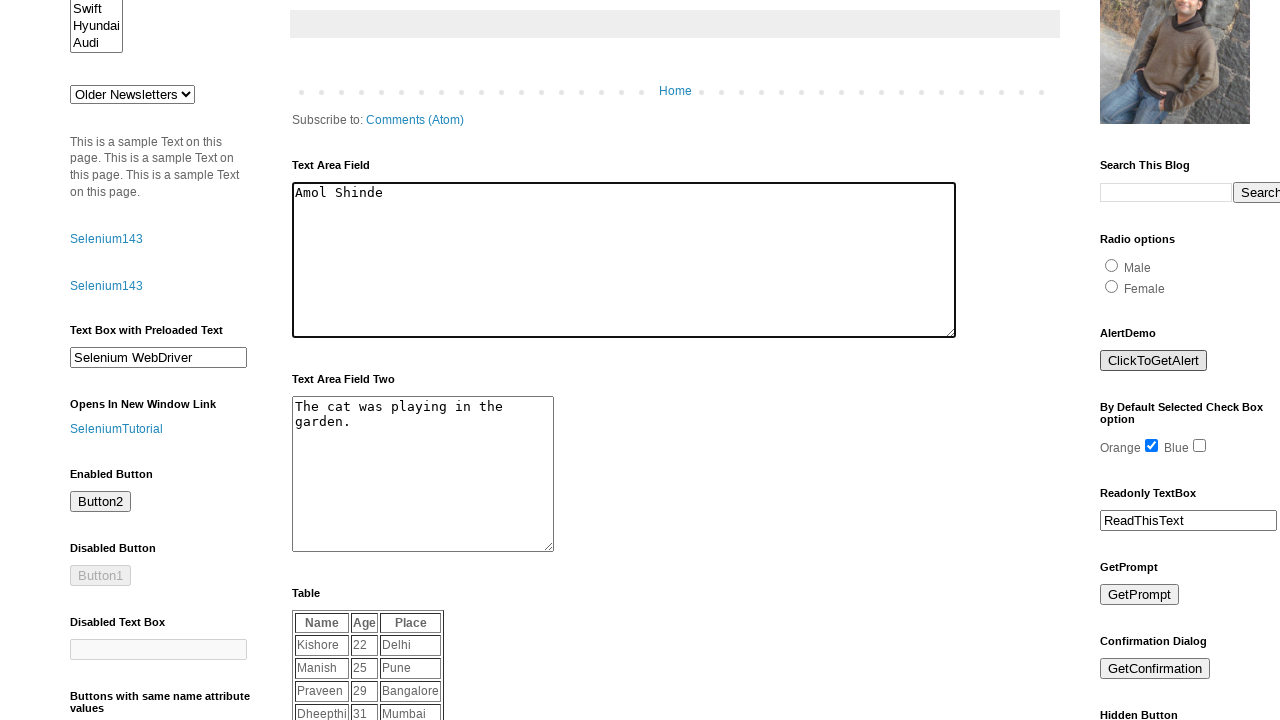

Cleared text area on #ta1
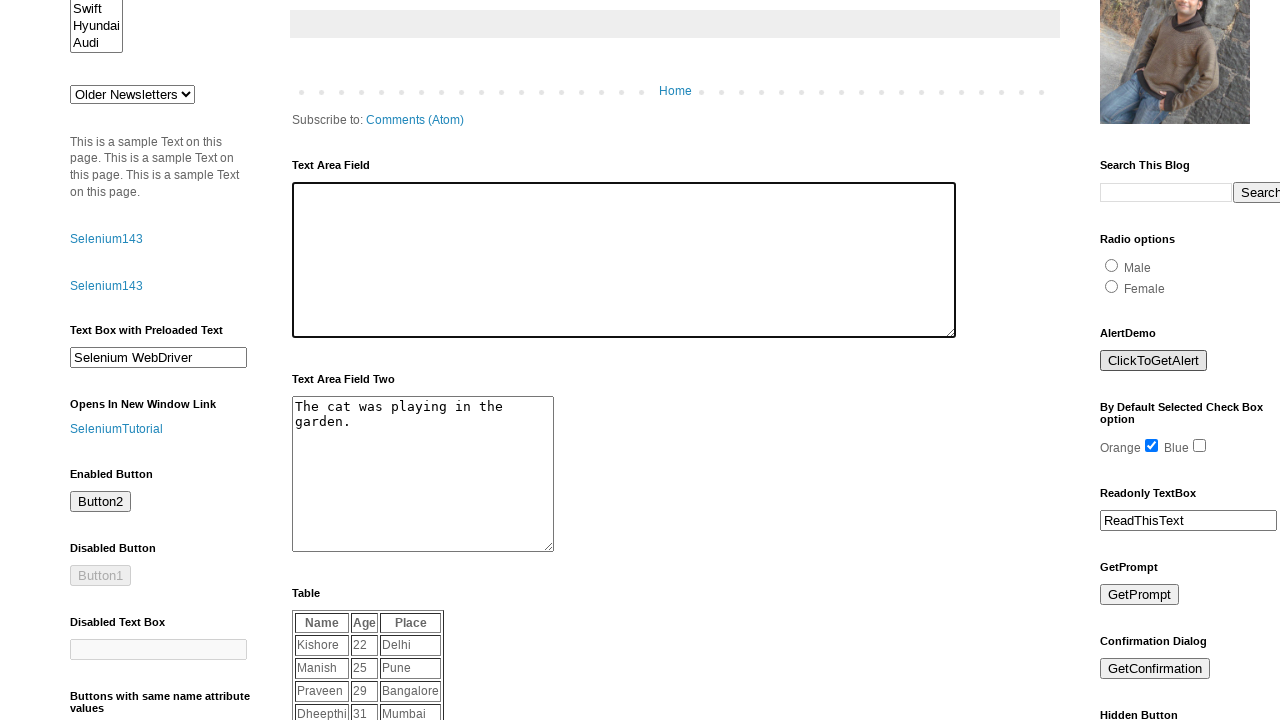

Filled search box with 'laptop' on input[name='q']
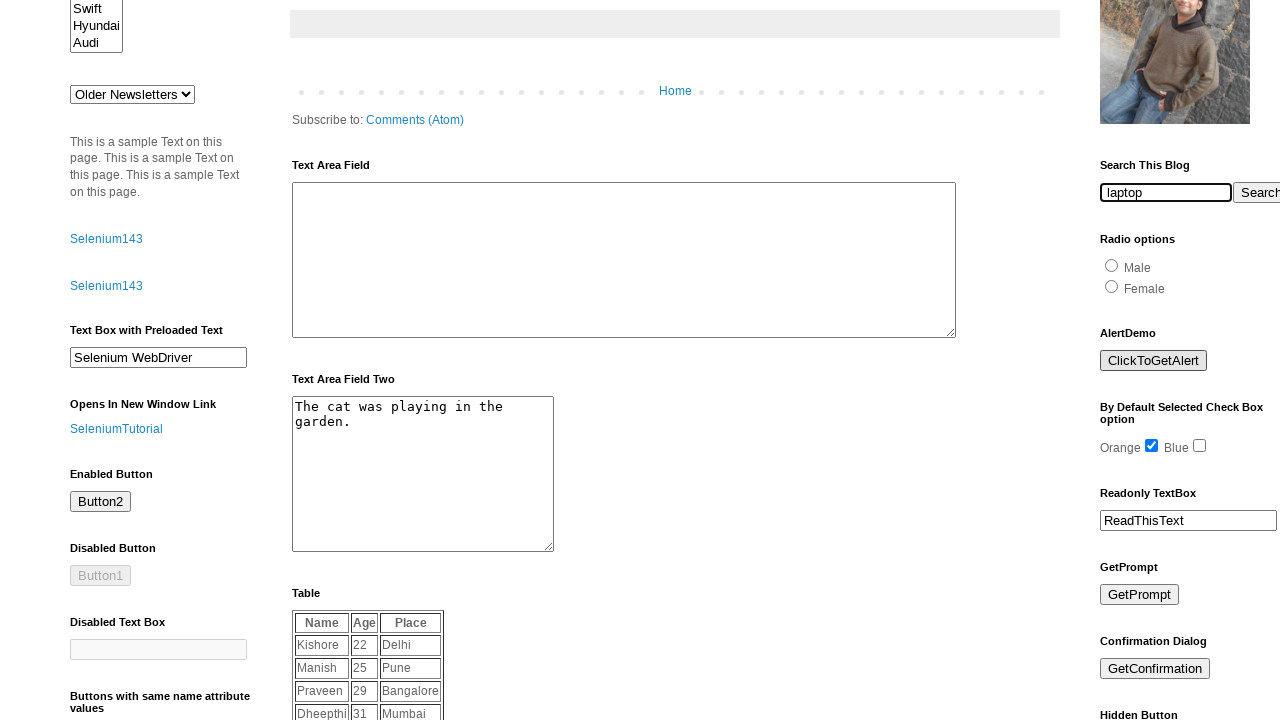

Set up confirmation dialog handler
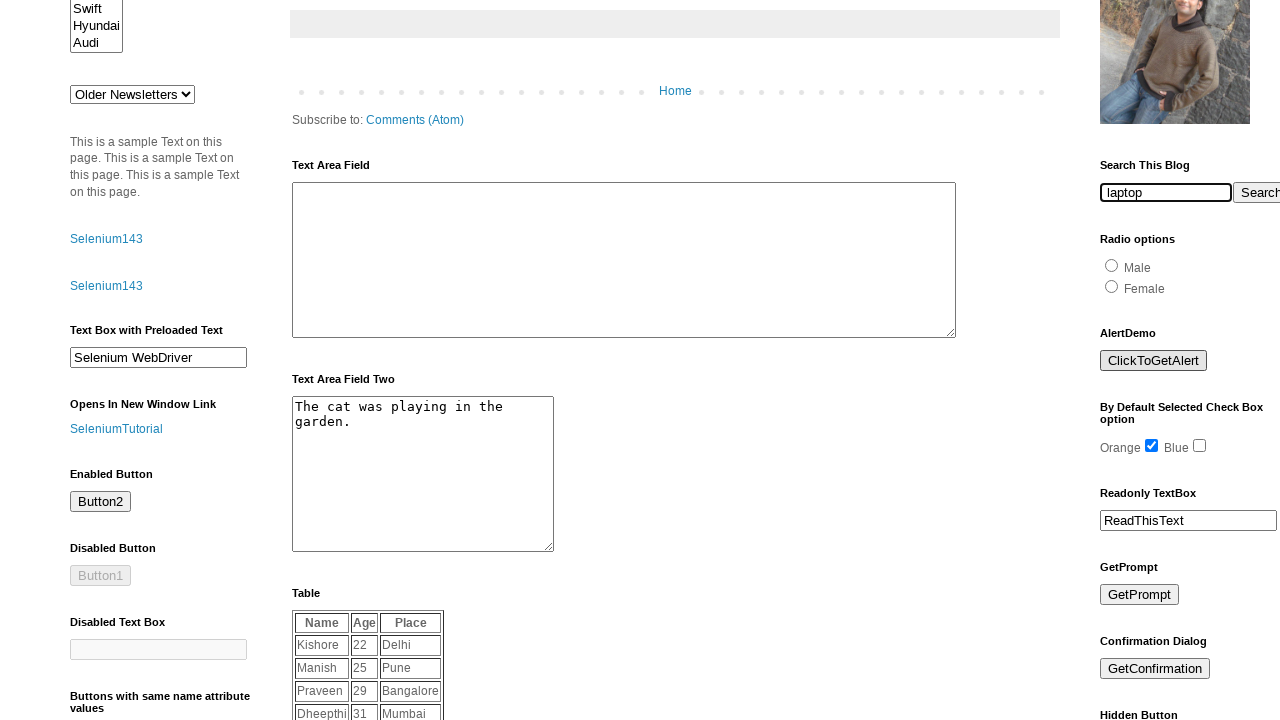

Clicked confirm button at (1155, 669) on #confirm
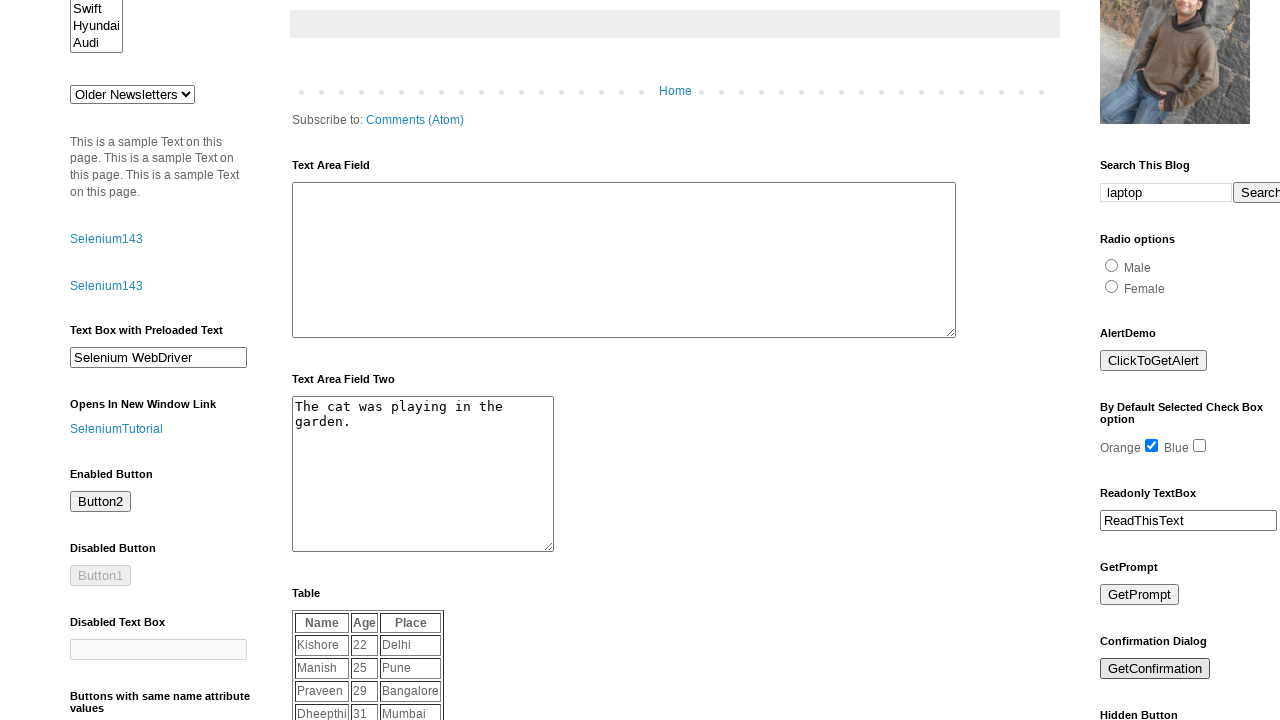

Retrieved text content from #pah element
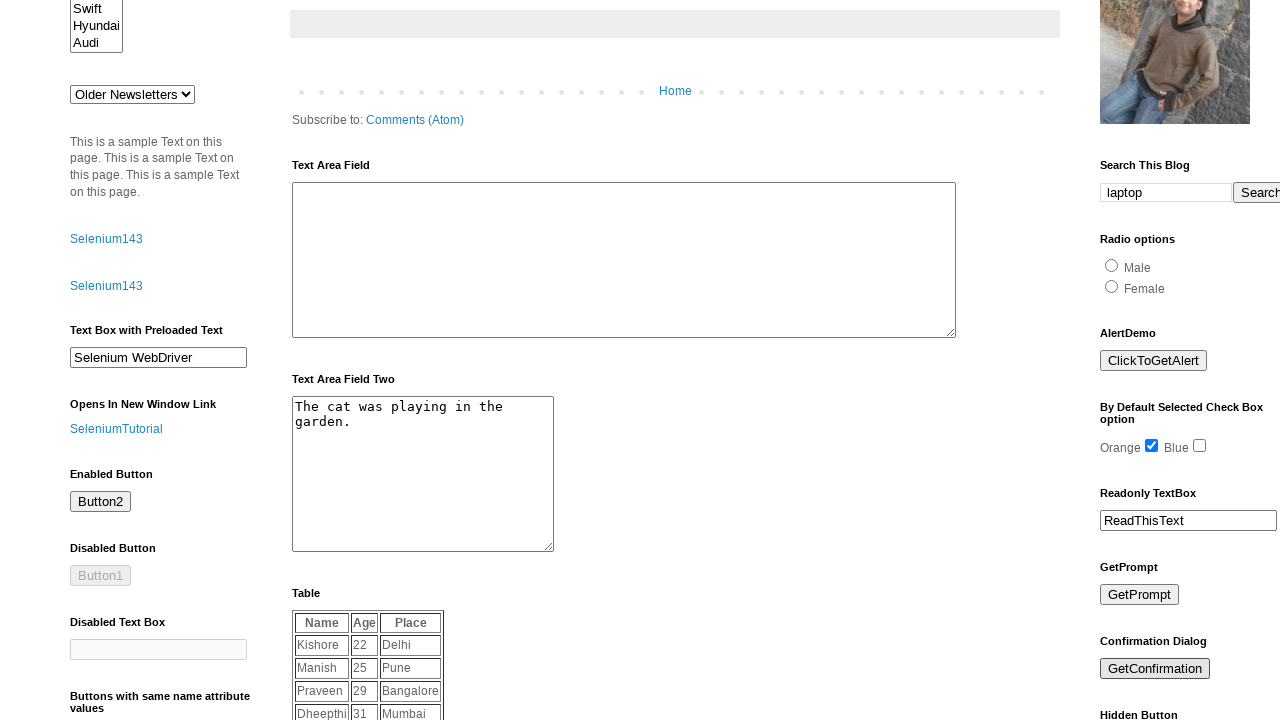

Retrieved page title
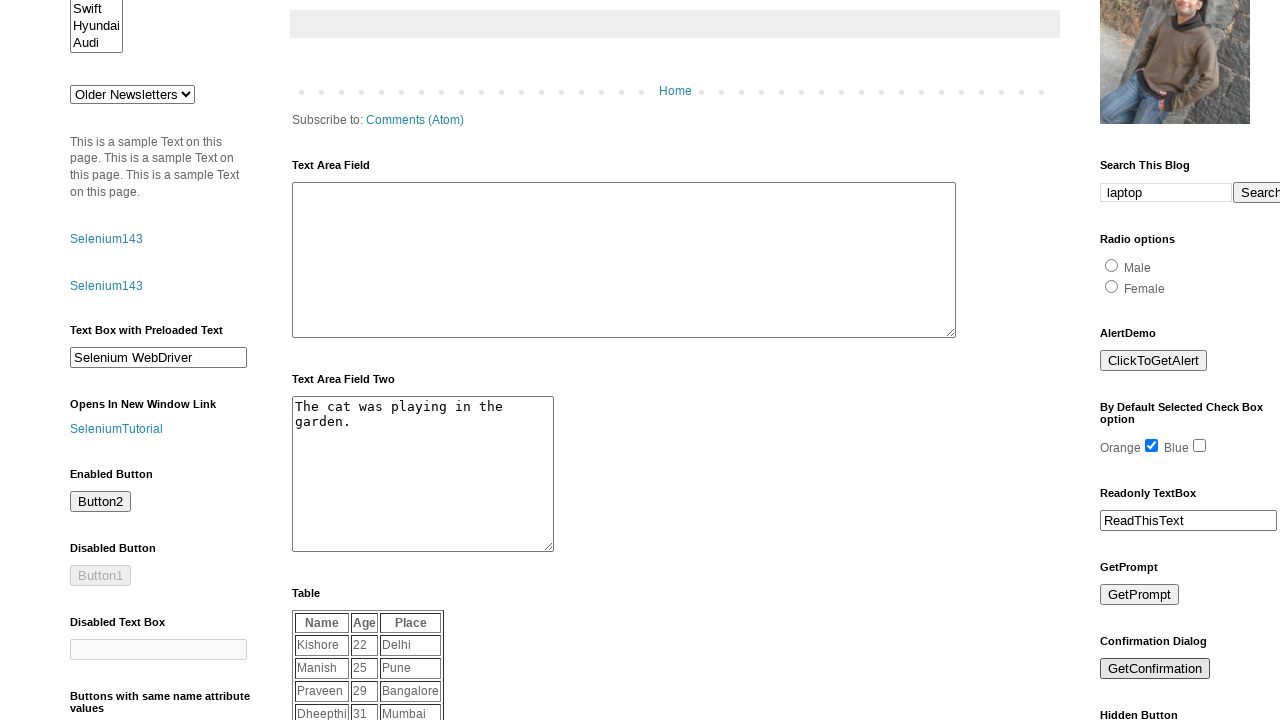

Retrieved text content from compendium link
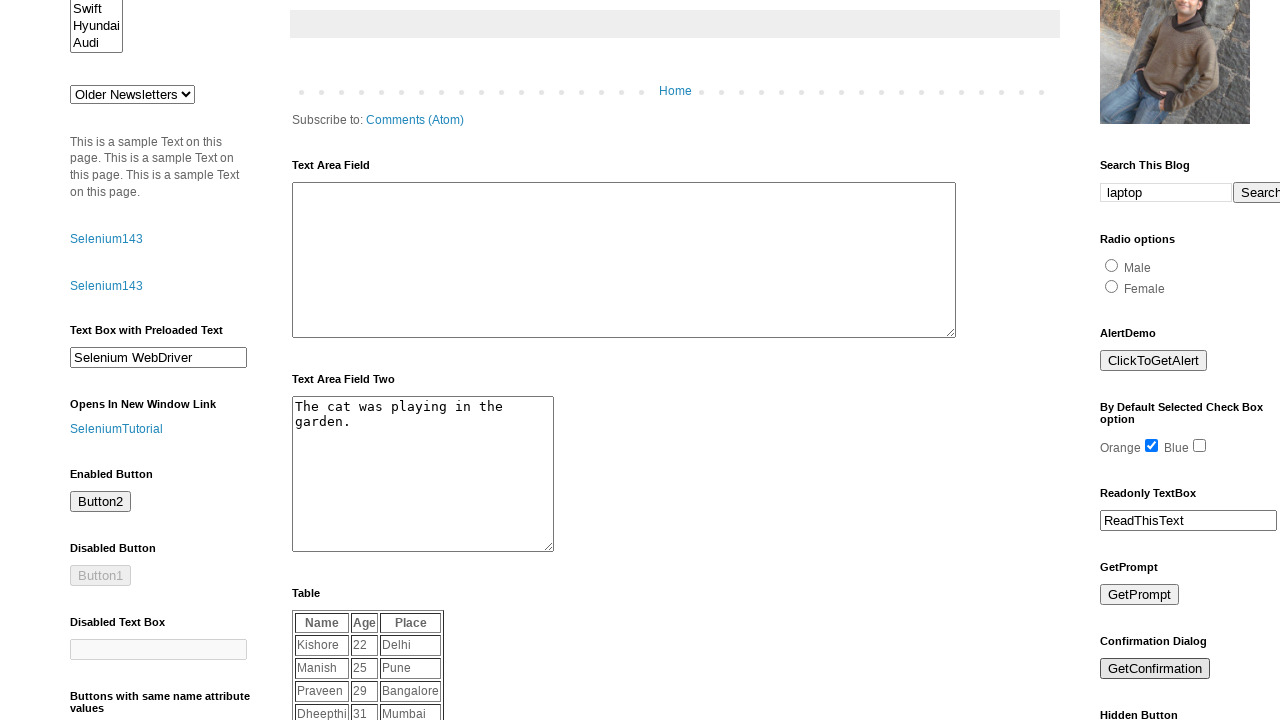

Retrieved current page URL
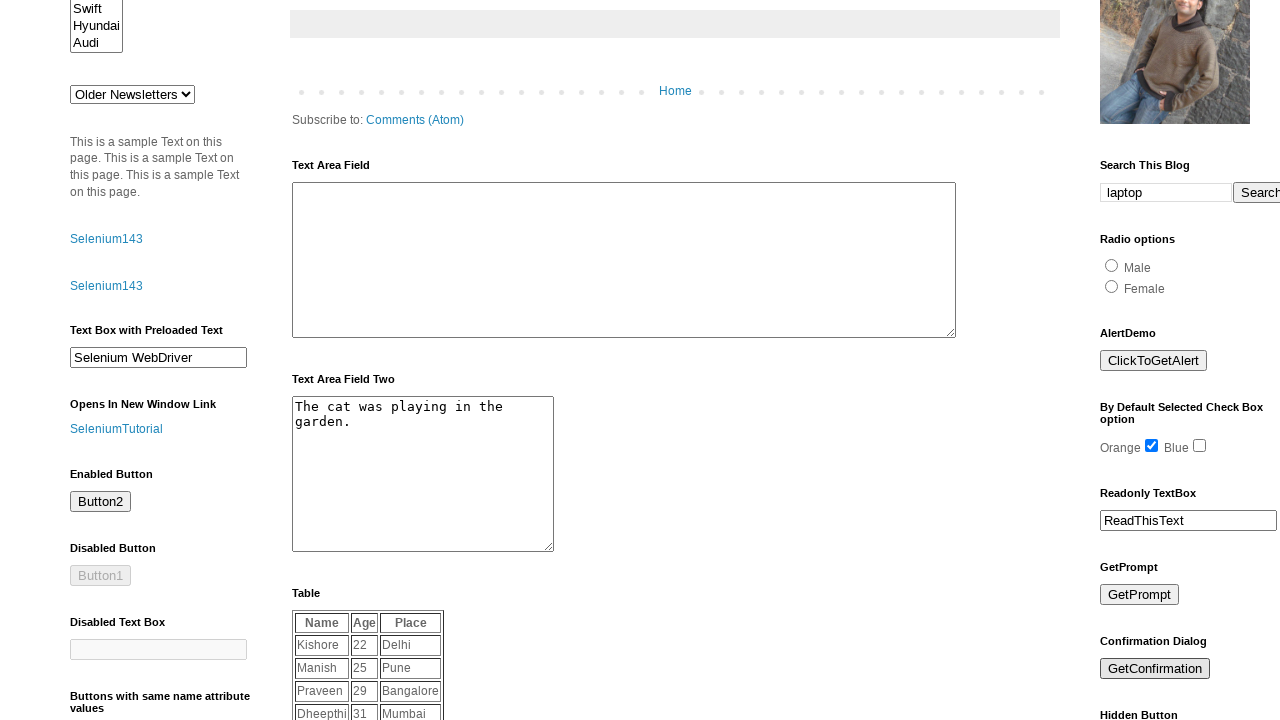

Retrieved class attribute from #drop1 element
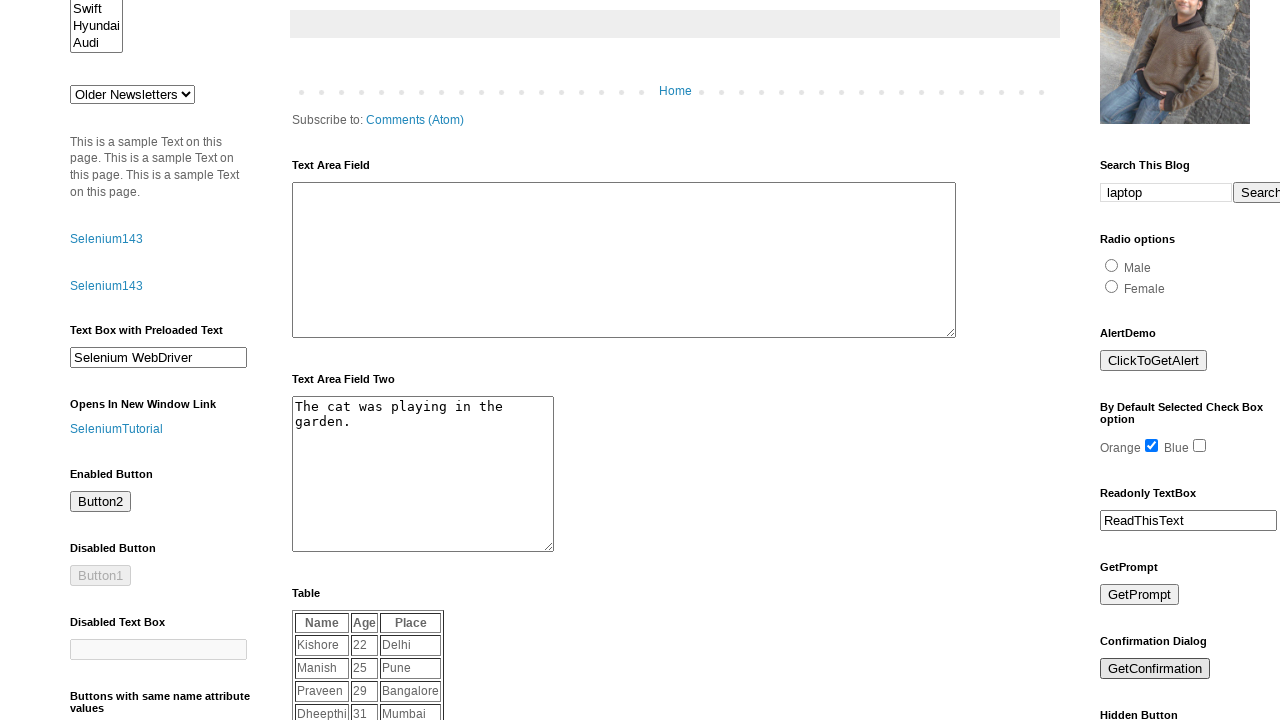

Checked if #but1 button is enabled
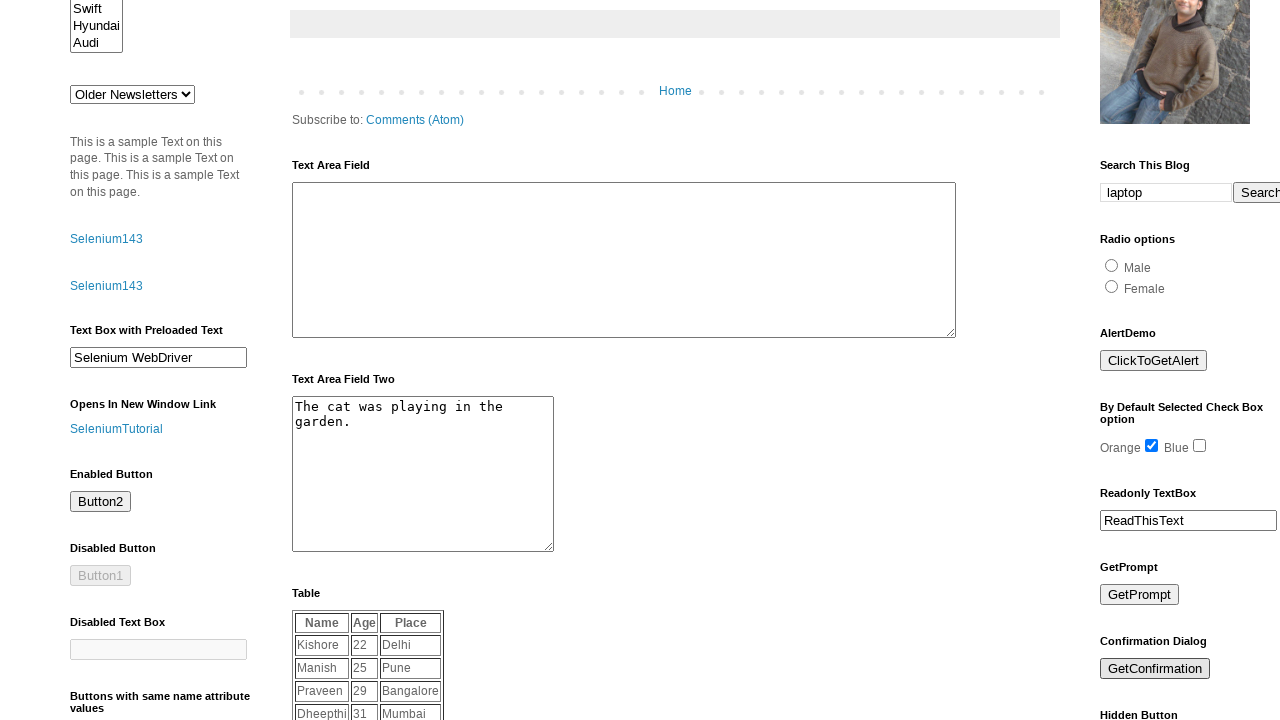

Verified #but1 button enabled status
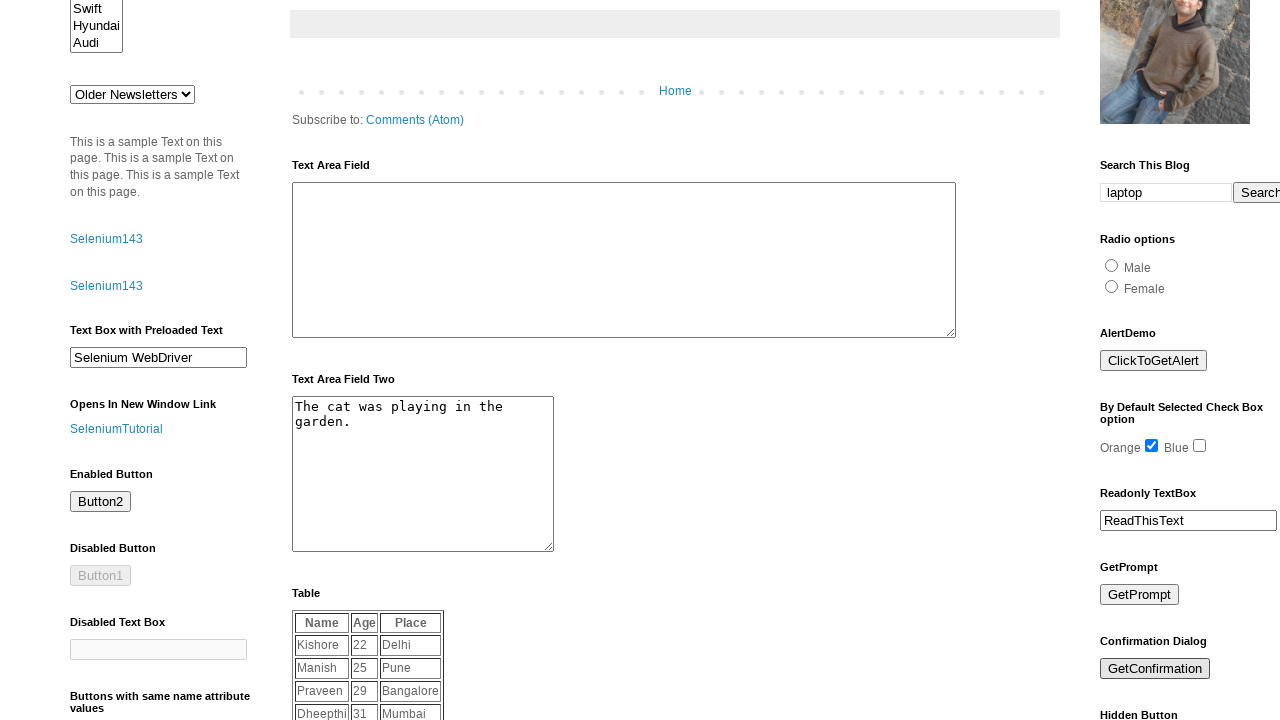

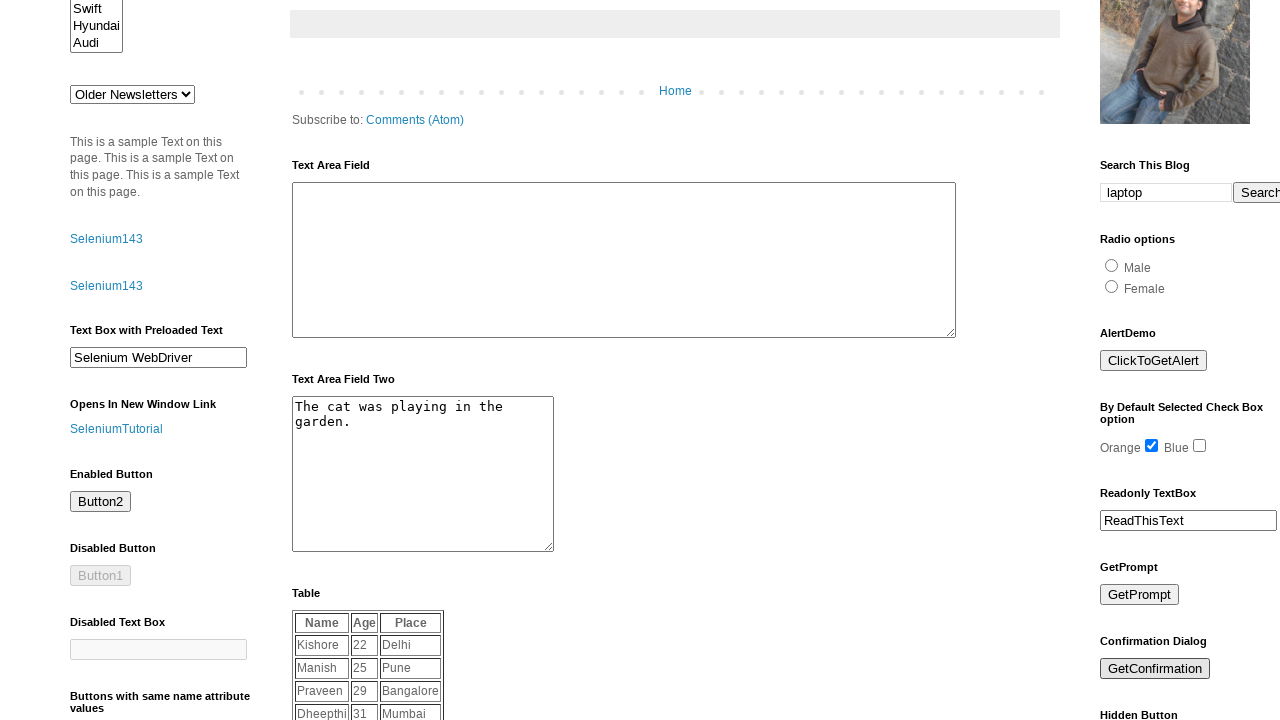